Tests table sorting functionality using semantic class selectors by clicking the "Due" column header and verifying sorting

Starting URL: http://the-internet.herokuapp.com/tables

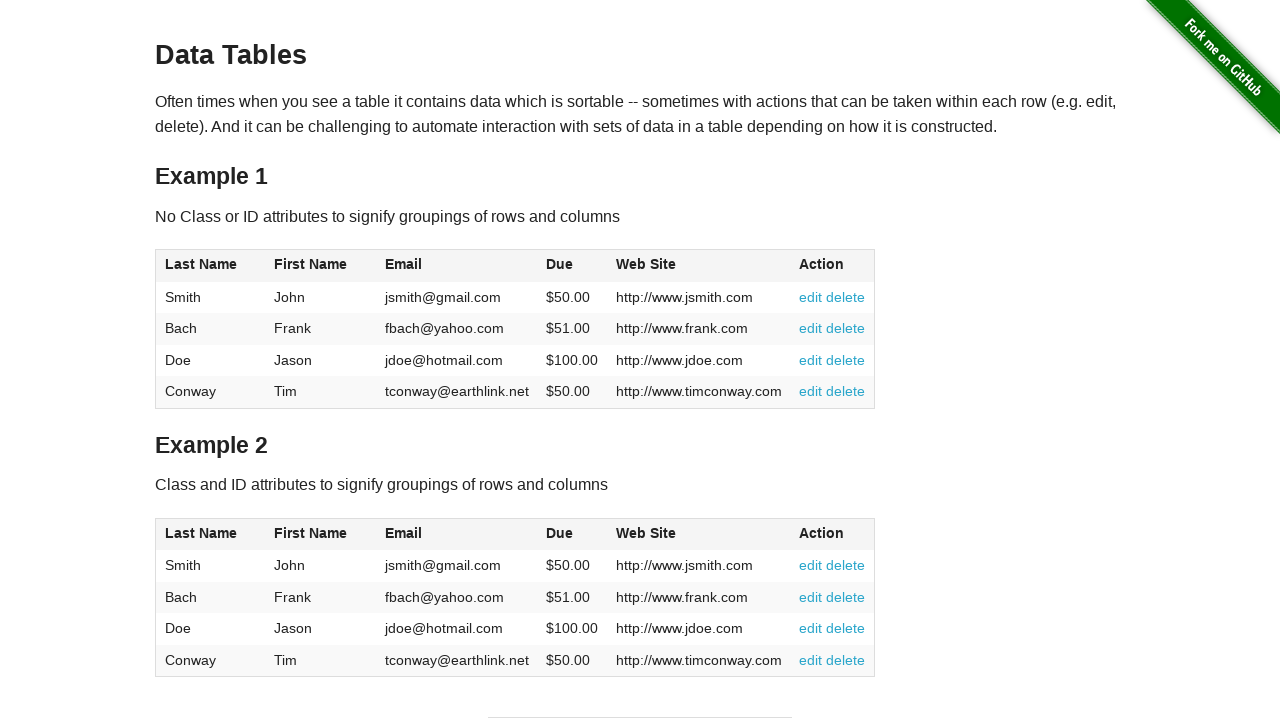

Clicked the 'Due' column header to sort table at (560, 533) on #table2 thead .dues
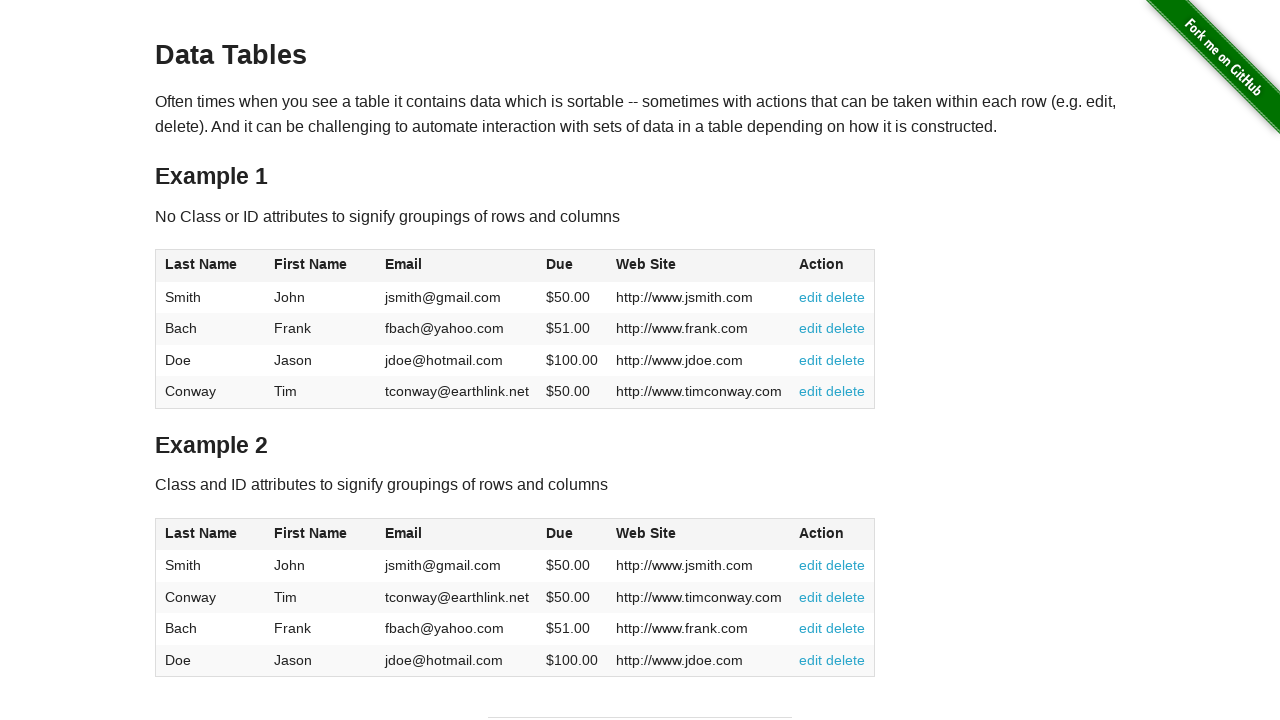

Table sorting completed and Due column data is visible
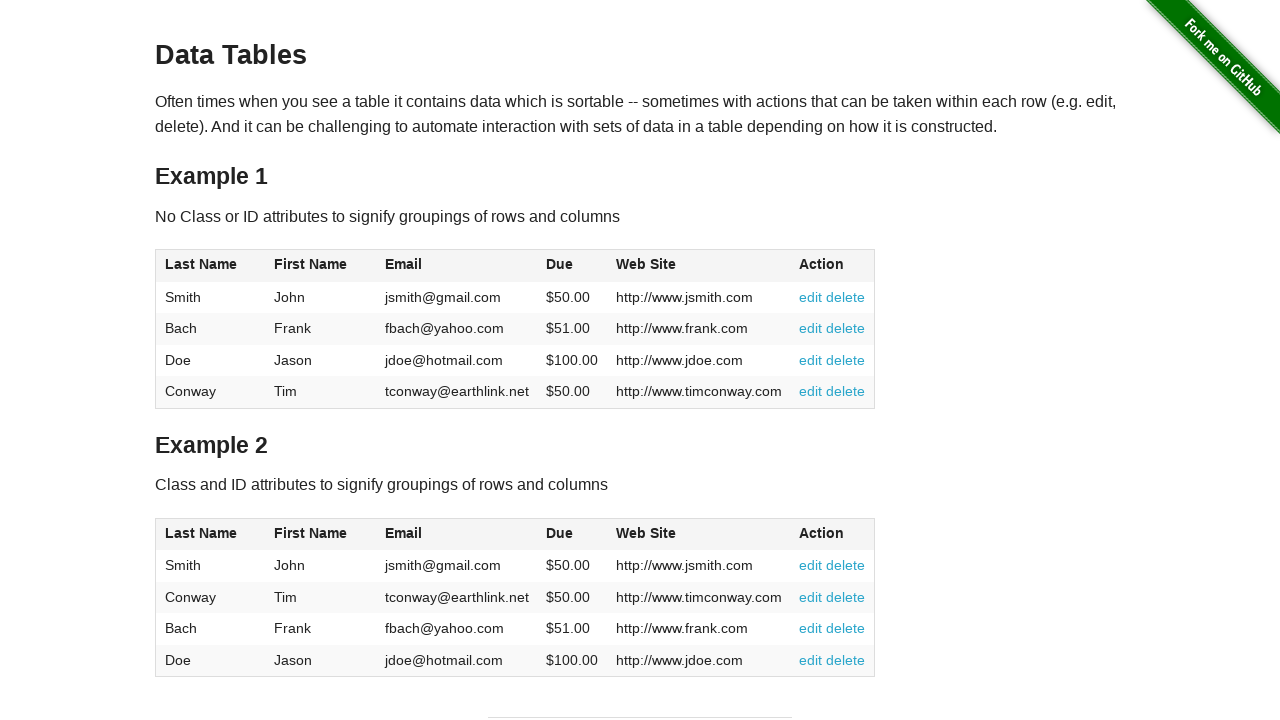

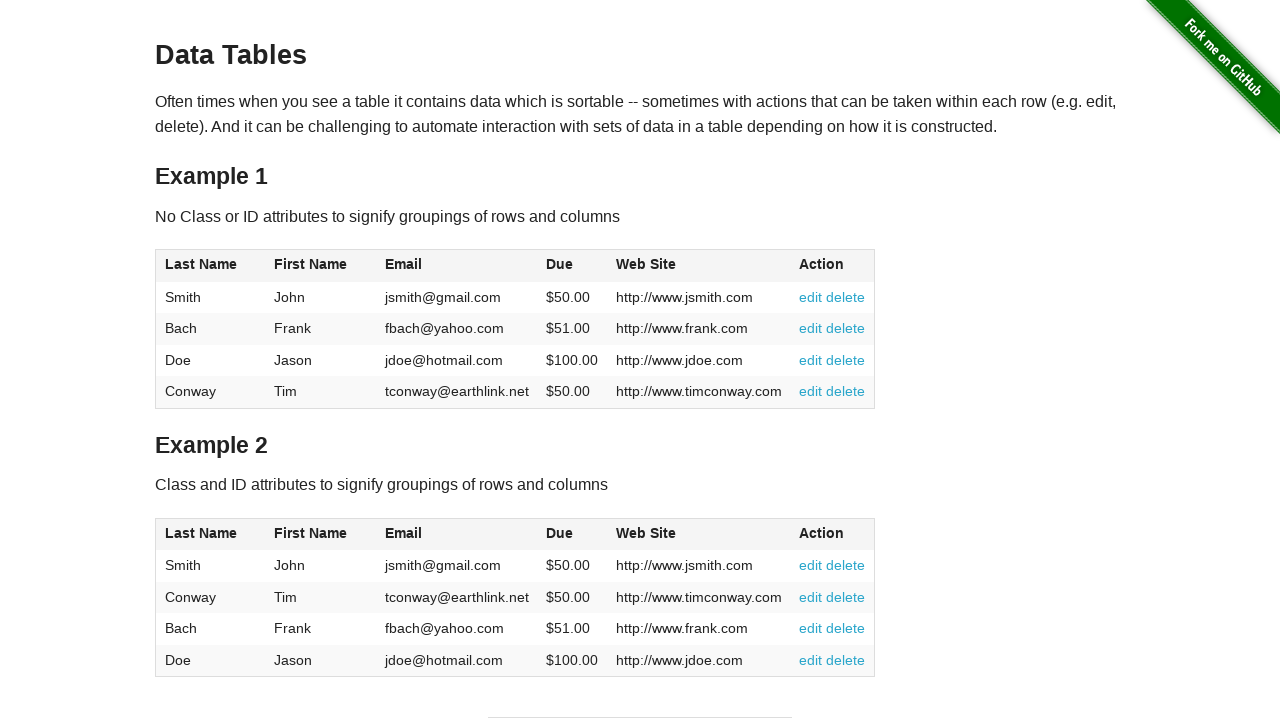